Tests checkbox selection state by navigating to Checkboxes page and verifying which checkboxes are selected

Starting URL: http://the-internet.herokuapp.com/

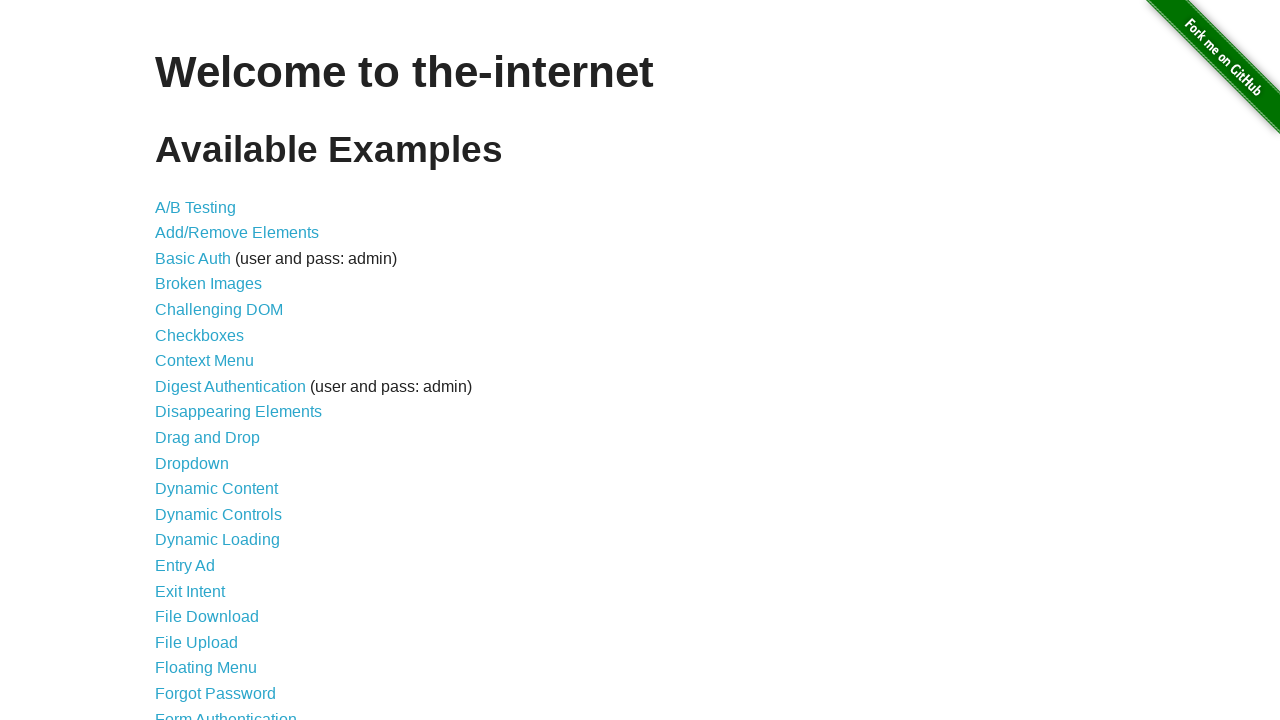

Clicked on Checkboxes link at (200, 335) on xpath=//a[contains(text(),'Checkboxes')]
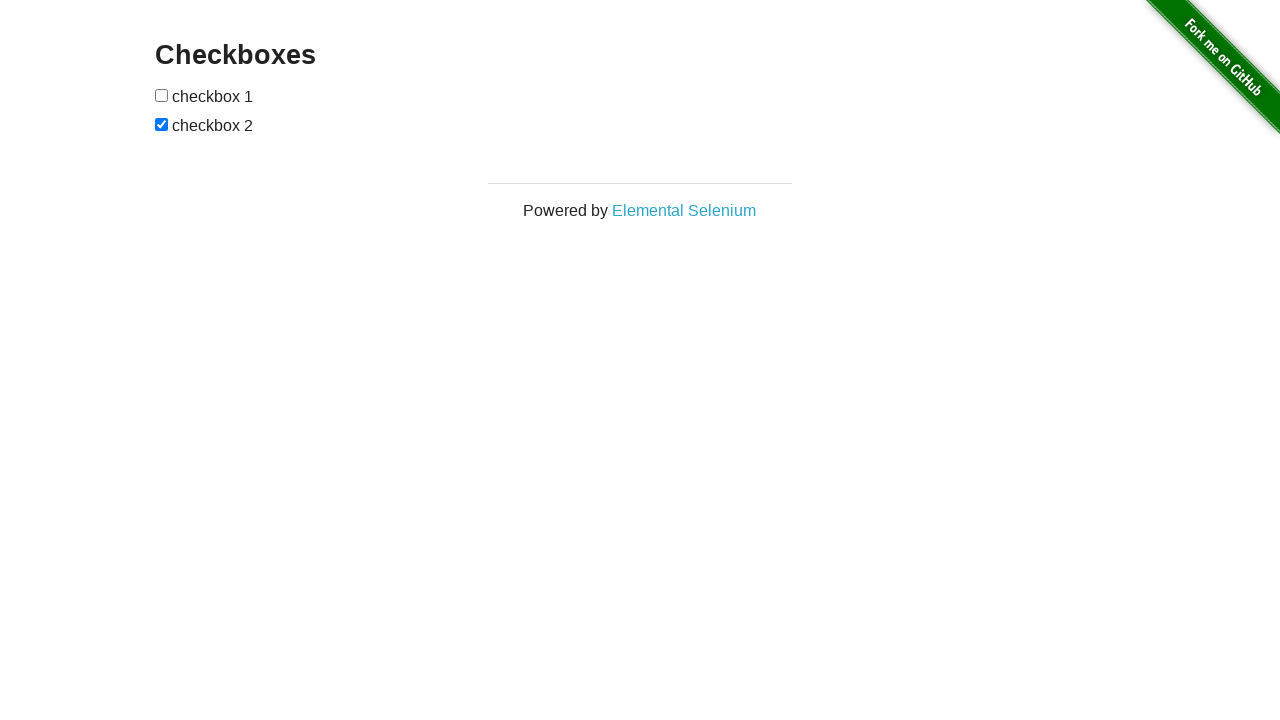

Checkboxes loaded and became visible
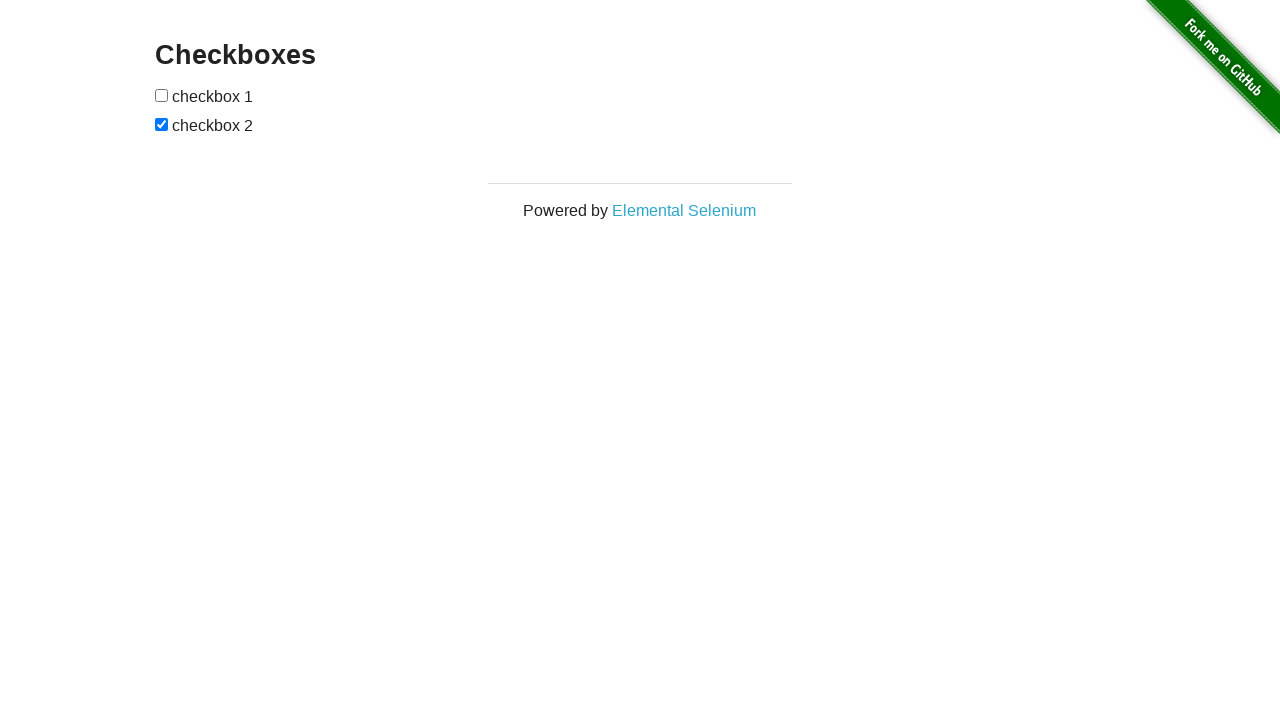

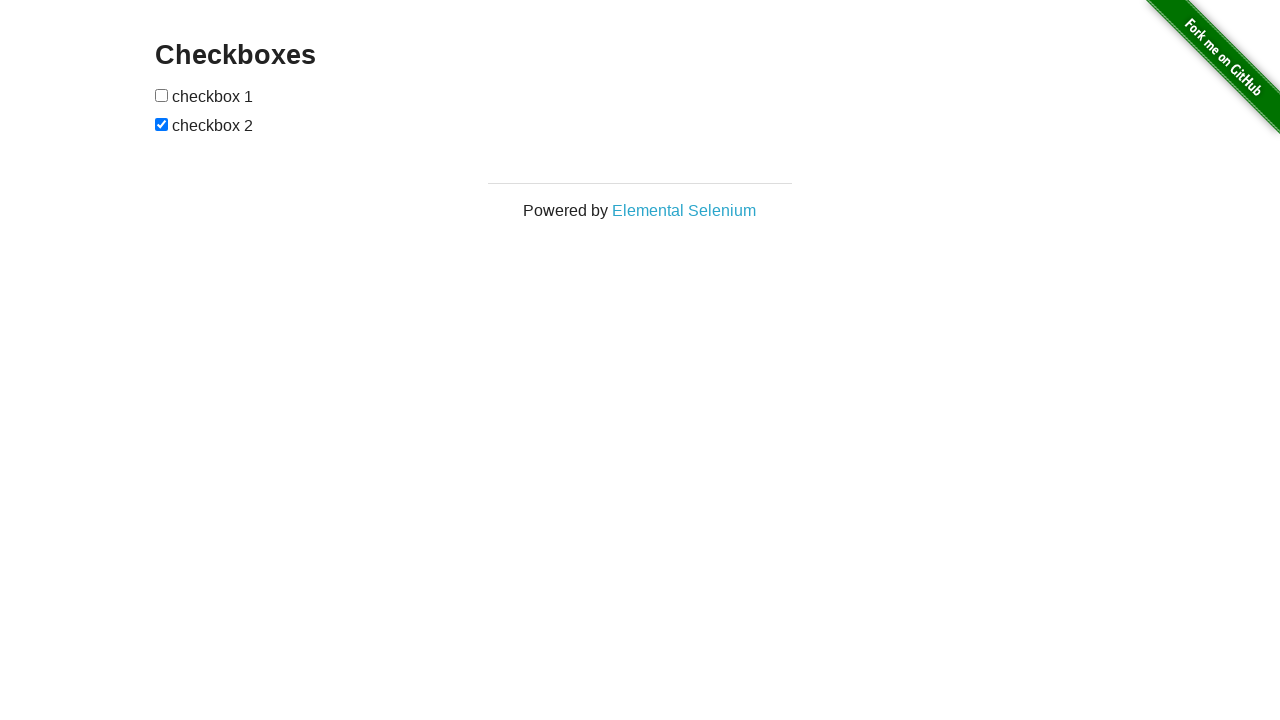